Tests drag and drop functionality by dragging an element to another element

Starting URL: https://www.selenium.dev/selenium/web/mouse_interaction.html

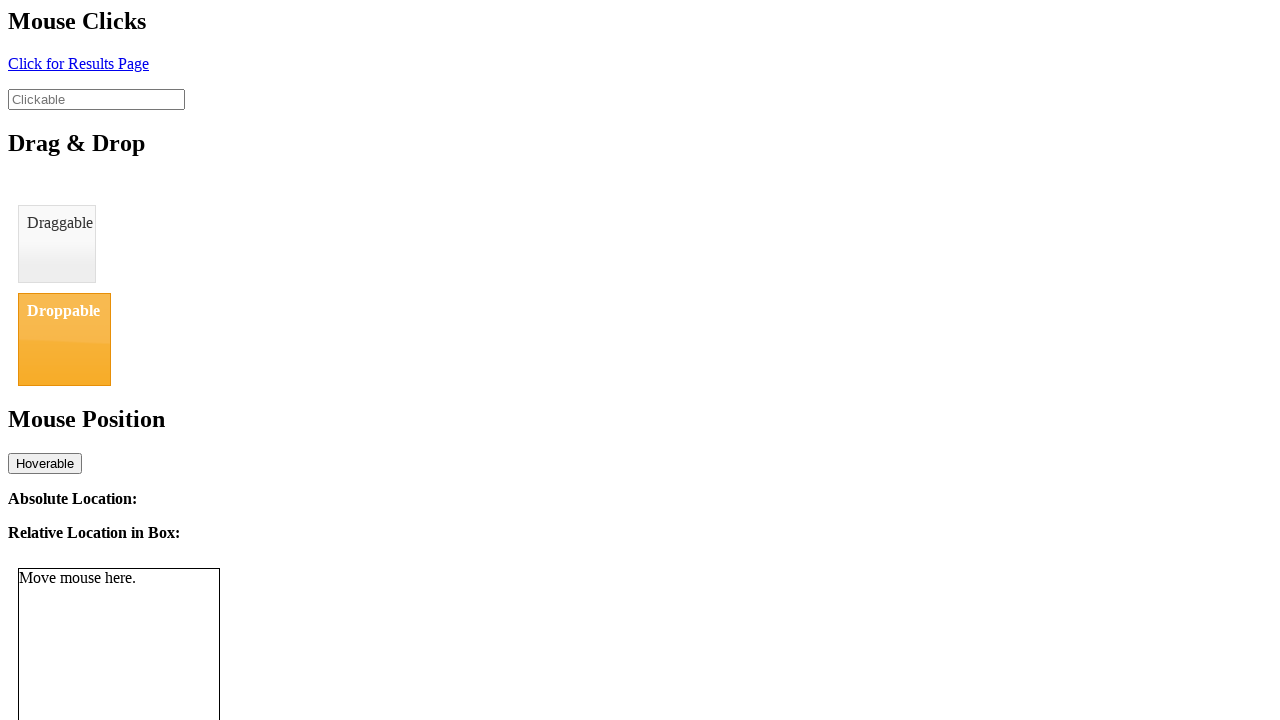

Navigated to mouse interaction test page
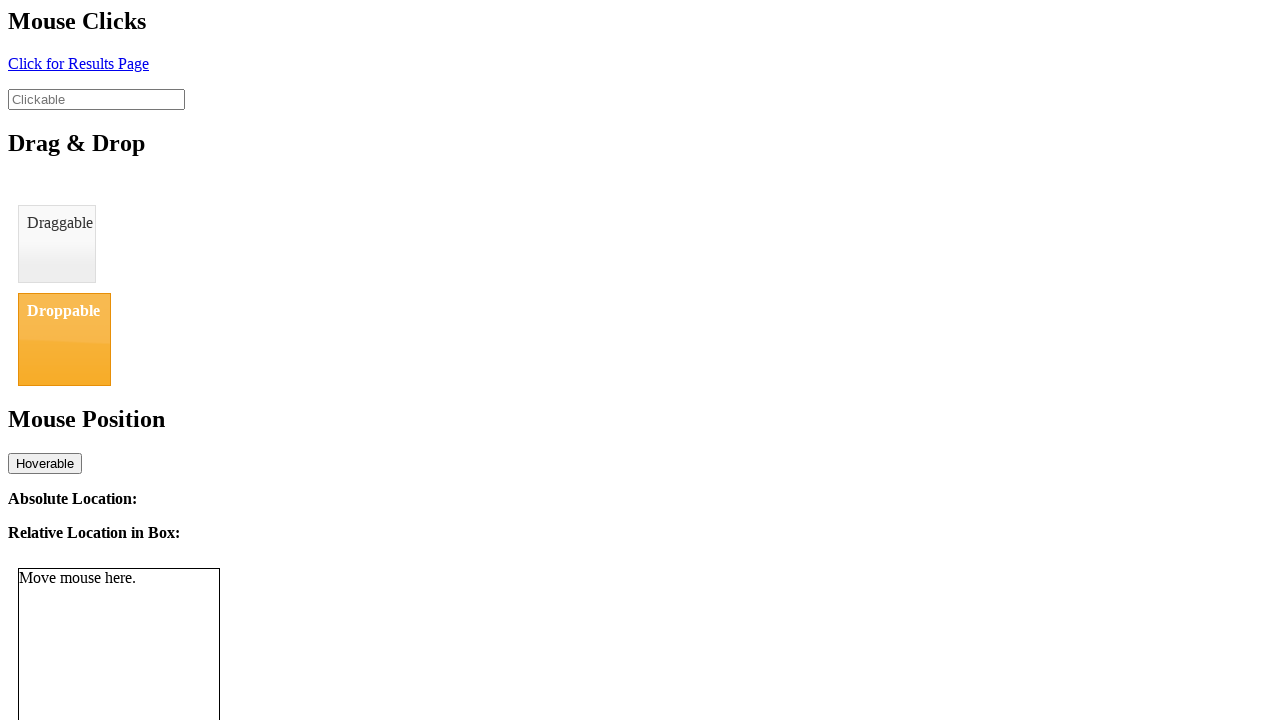

Dragged draggable element to droppable element at (64, 339)
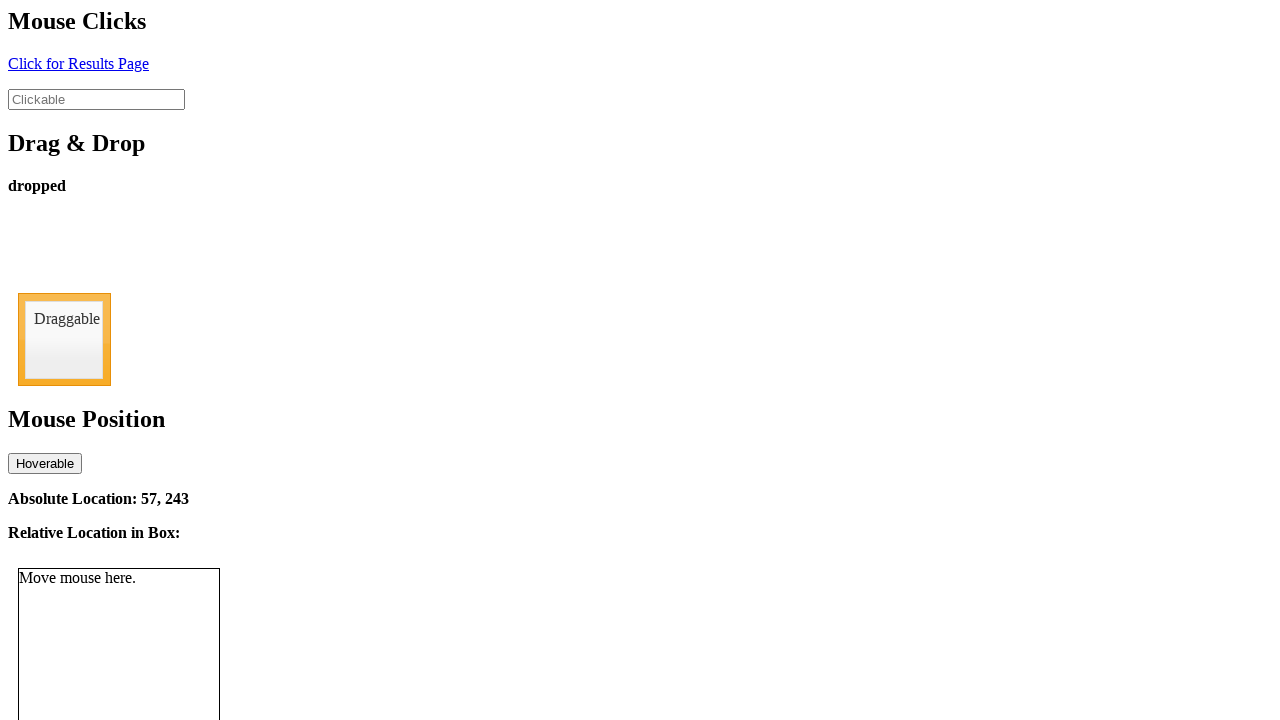

Retrieved drop status text content
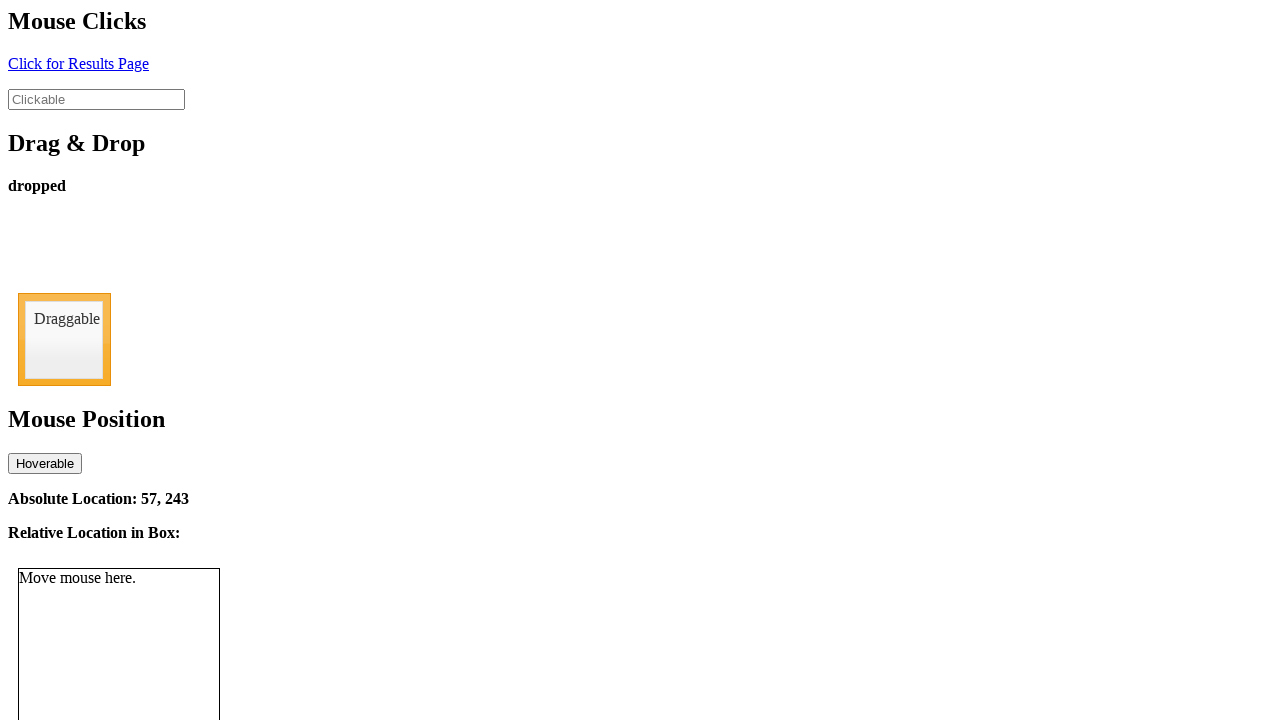

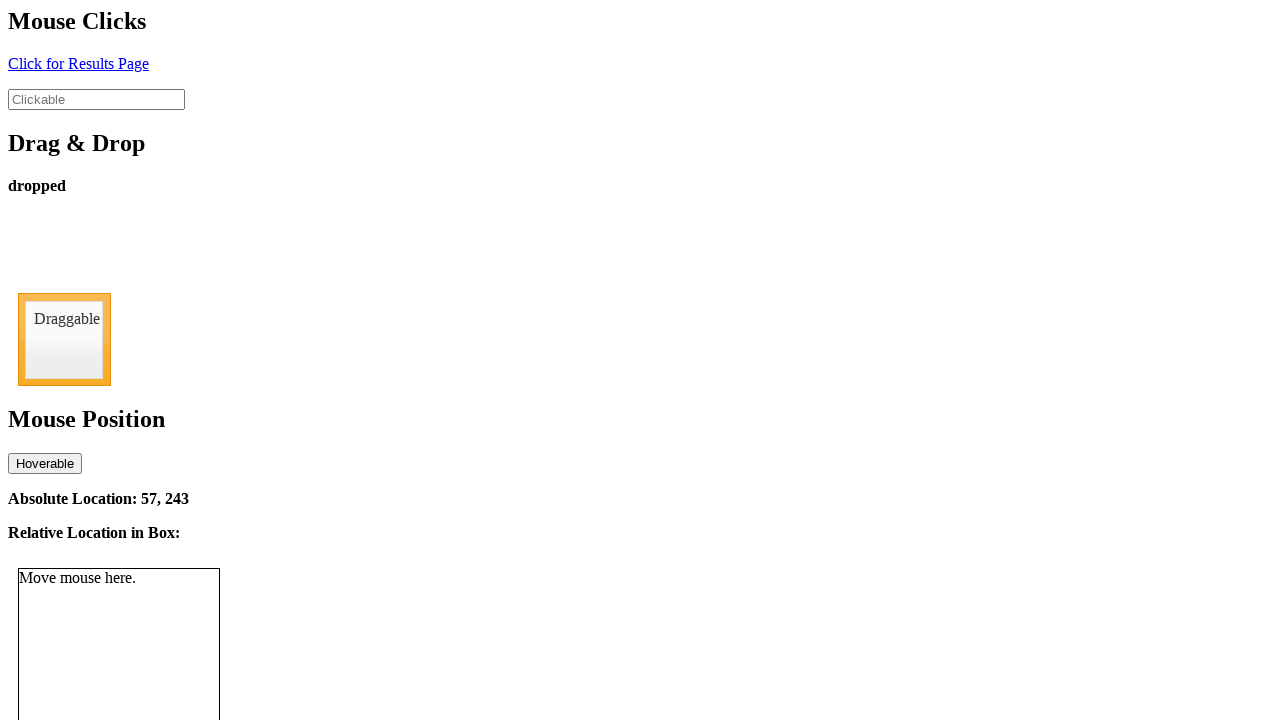